Tests handling multiple elements by clicking list items and checkboxes using first, last, nth, and iteration methods

Starting URL: https://techglobal-training.com/frontend

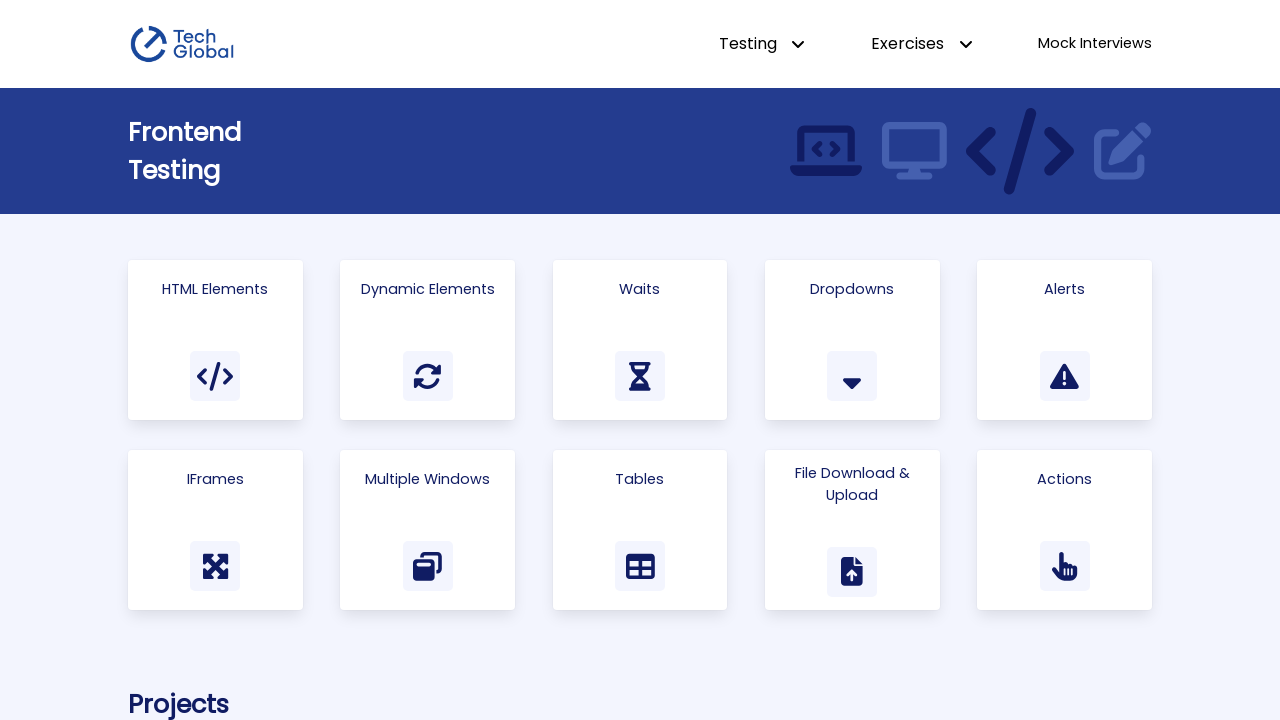

Clicked on 'Html Elements' link at (215, 340) on a >> internal:has-text="Html Elements"i
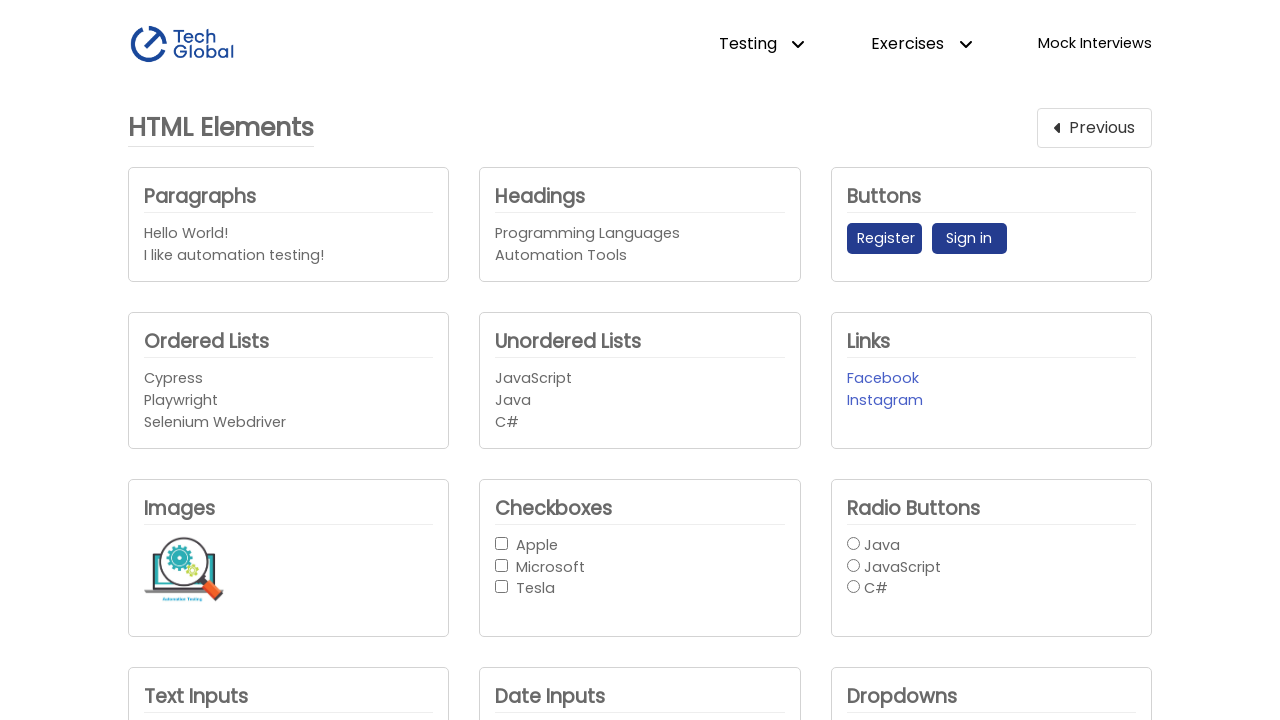

Located unordered list items
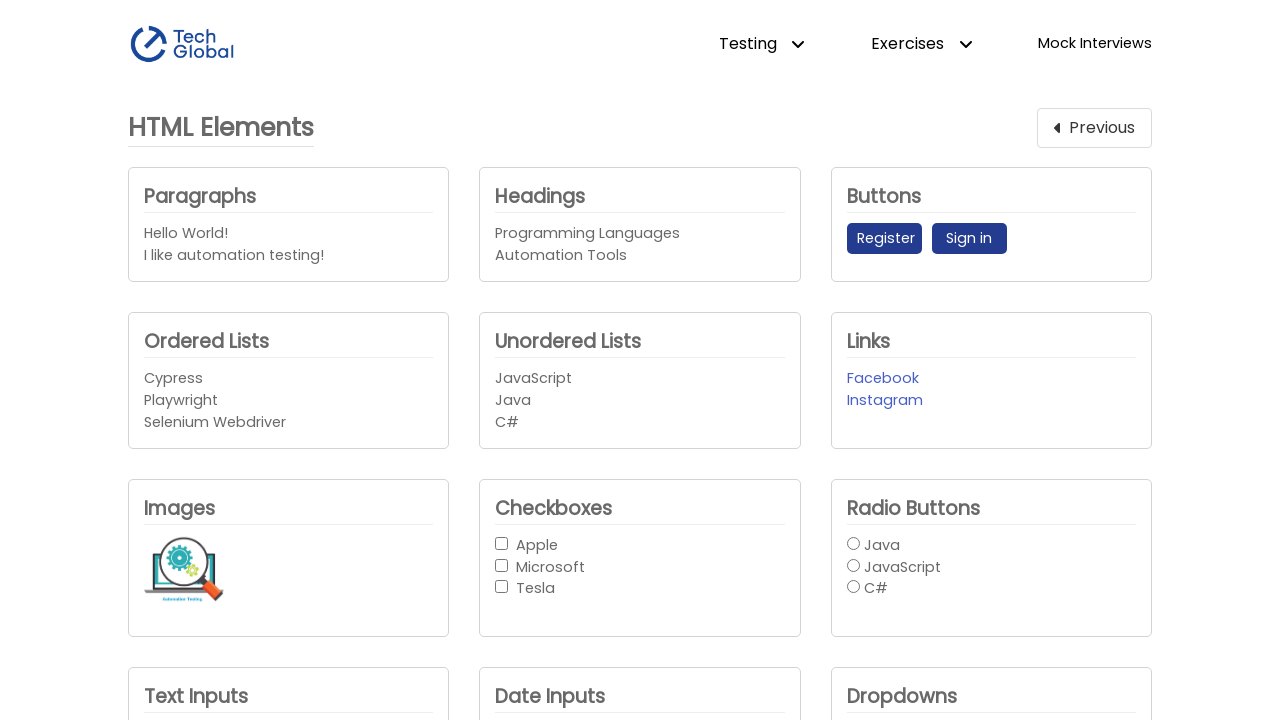

Clicked first list item at (640, 379) on #unordered_list > li >> nth=0
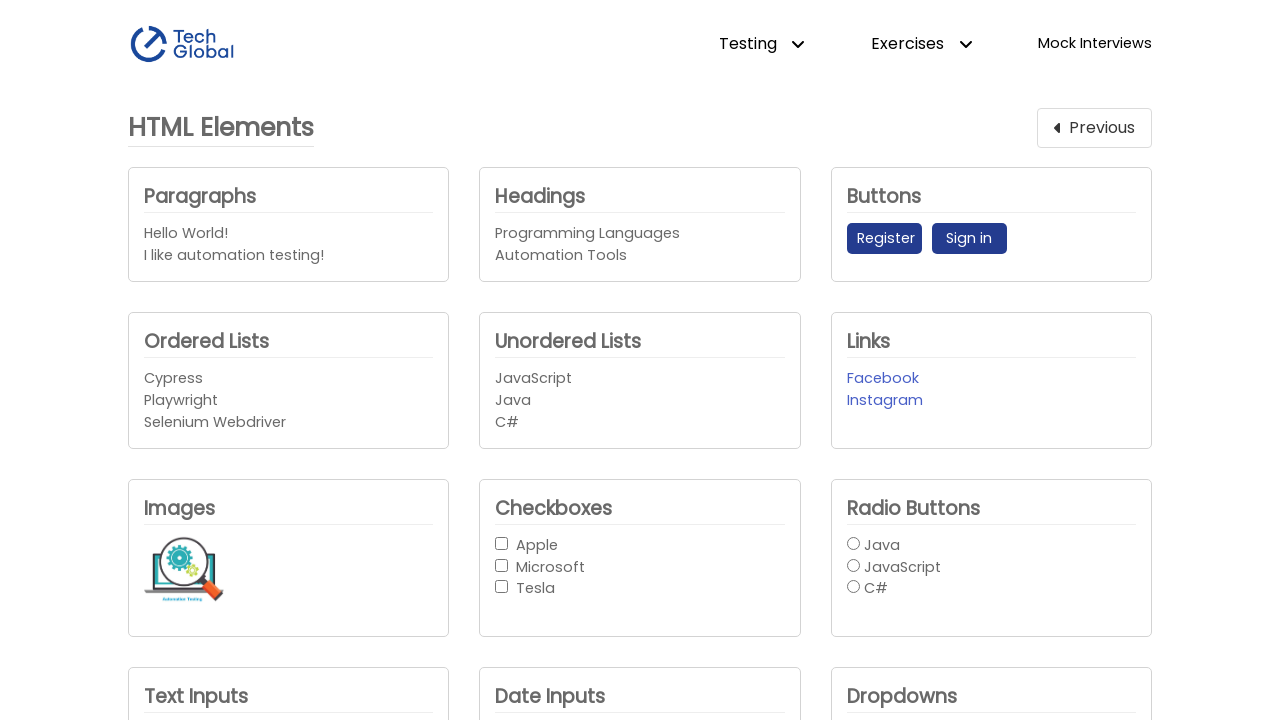

Clicked last list item at (640, 422) on #unordered_list > li >> nth=-1
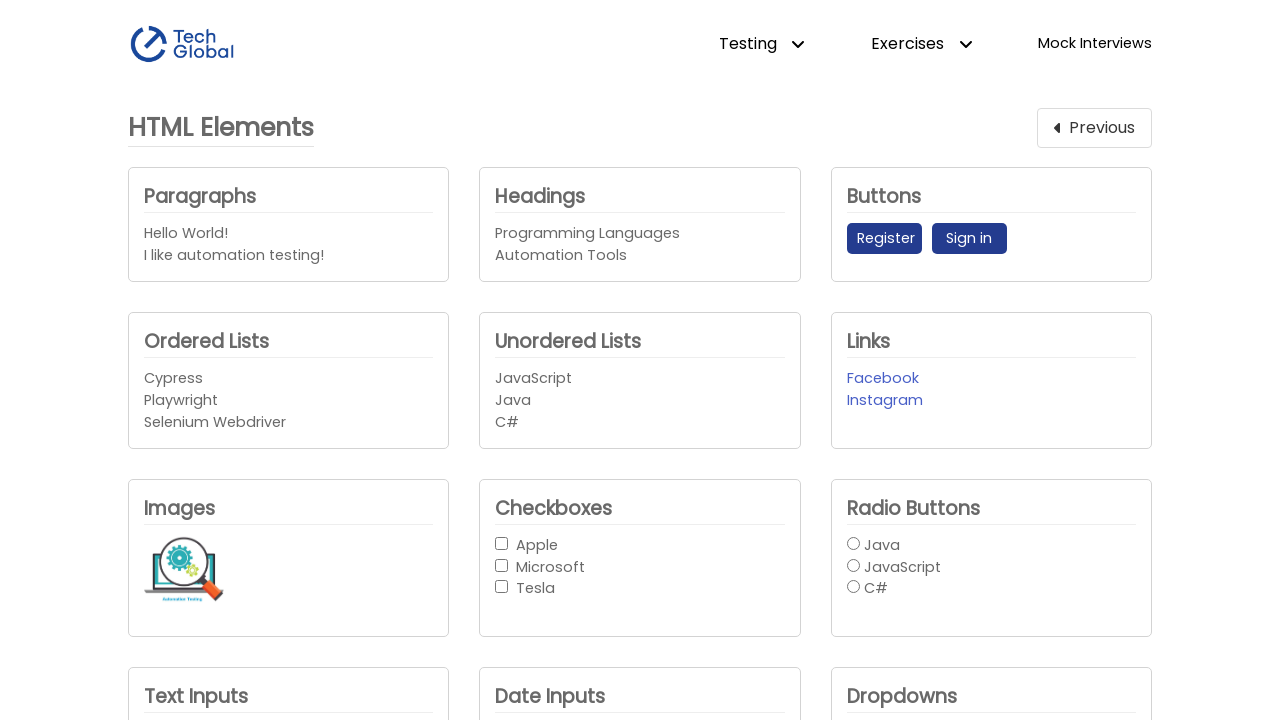

Clicked second list item (nth index 1) at (640, 401) on #unordered_list > li >> nth=1
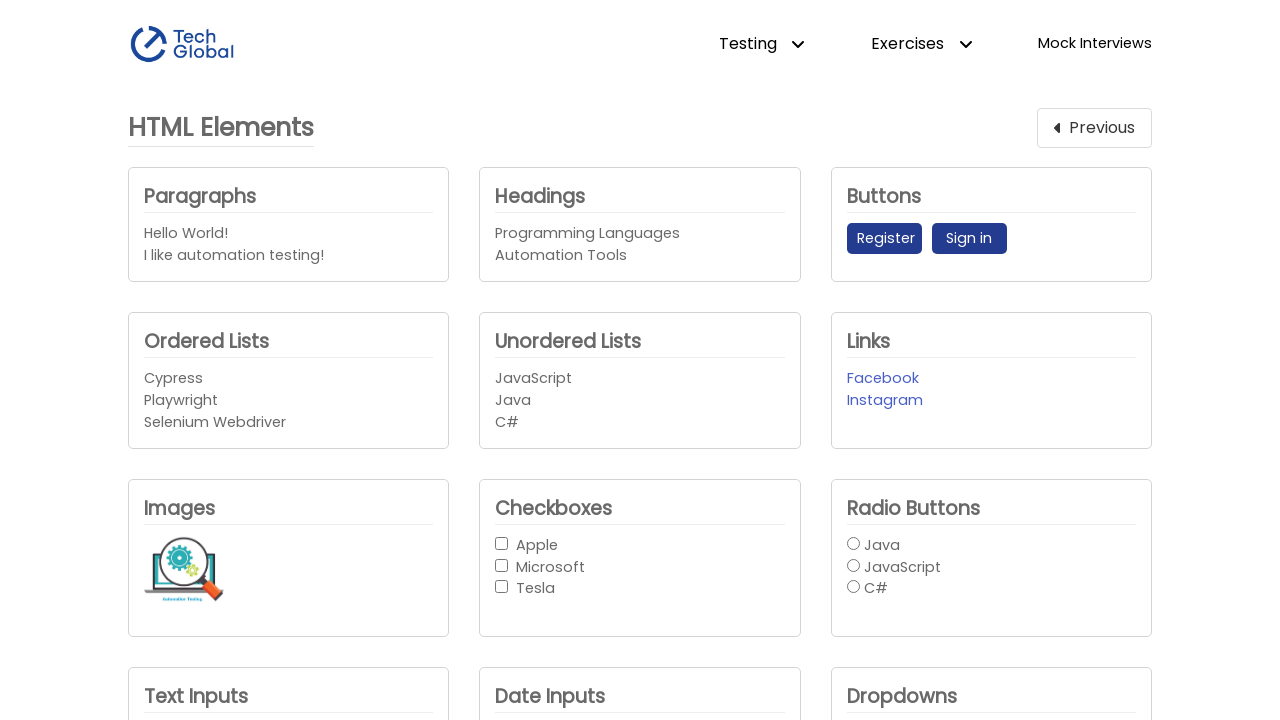

Located checkbox group
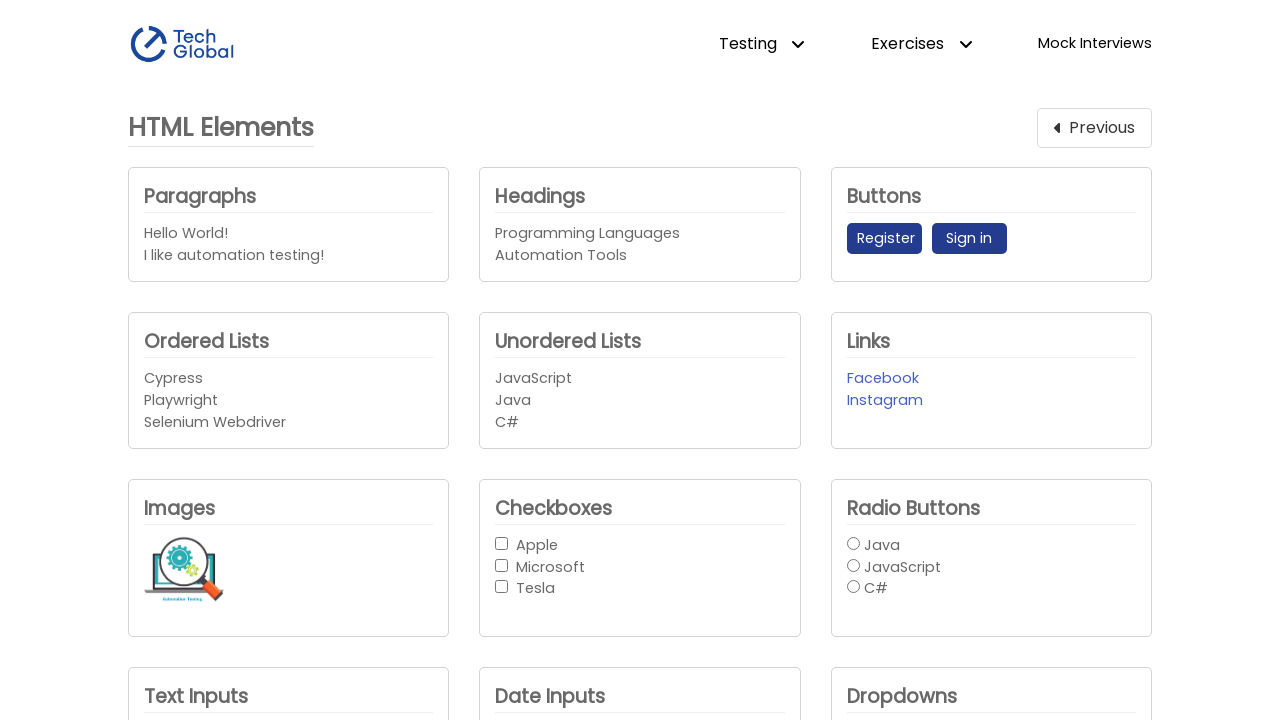

Counted 3 checkboxes in group
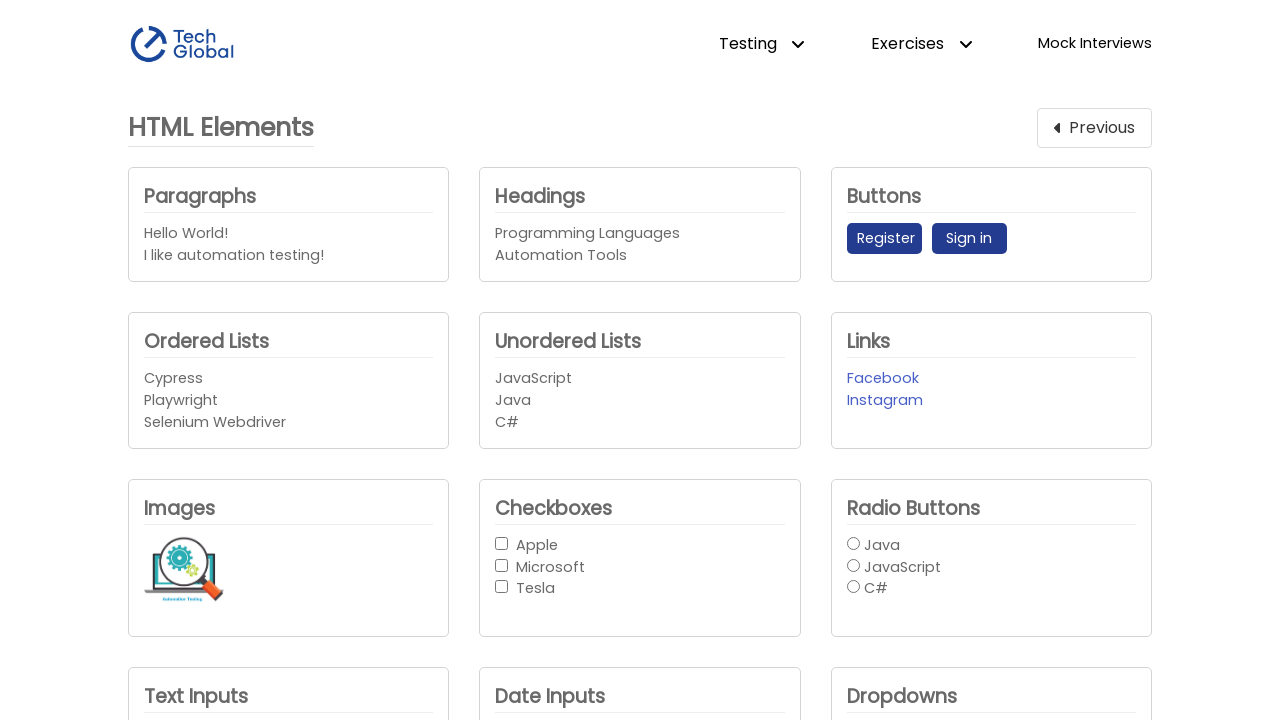

Clicked checkbox at index 0 using nth() method at (502, 543) on #checkbox-button-group input >> nth=0
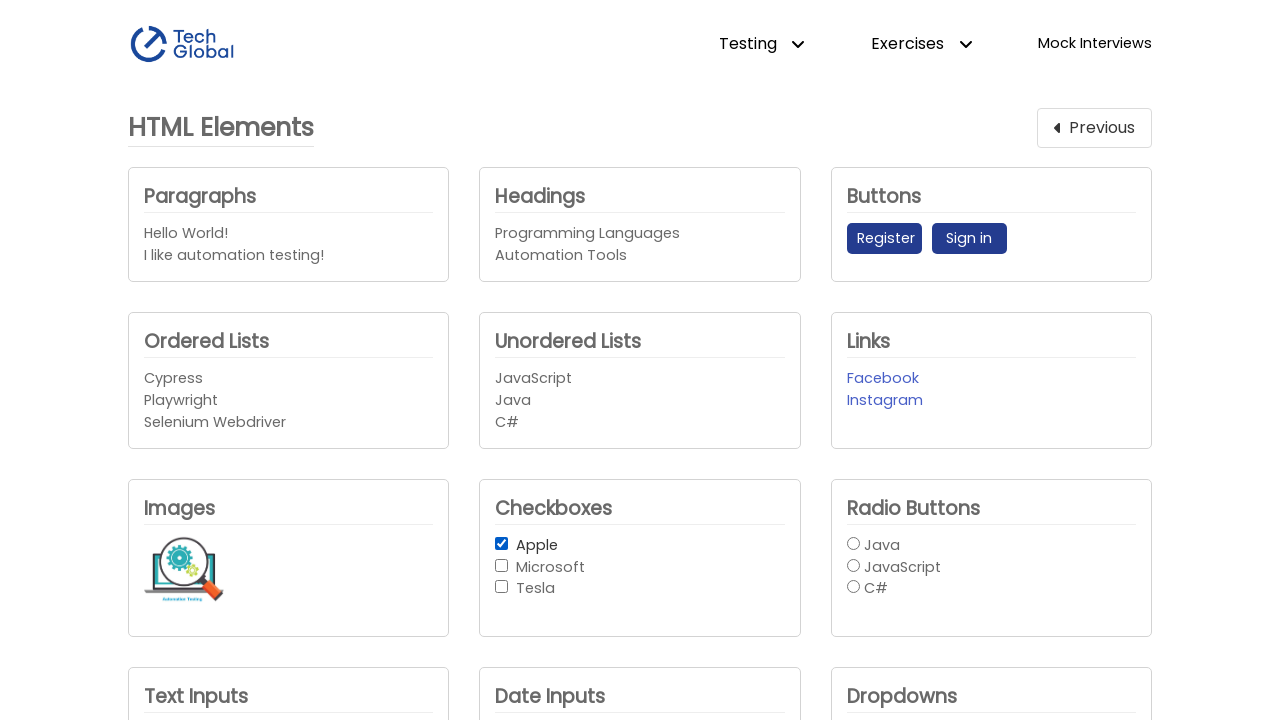

Clicked checkbox at index 1 using nth() method at (502, 565) on #checkbox-button-group input >> nth=1
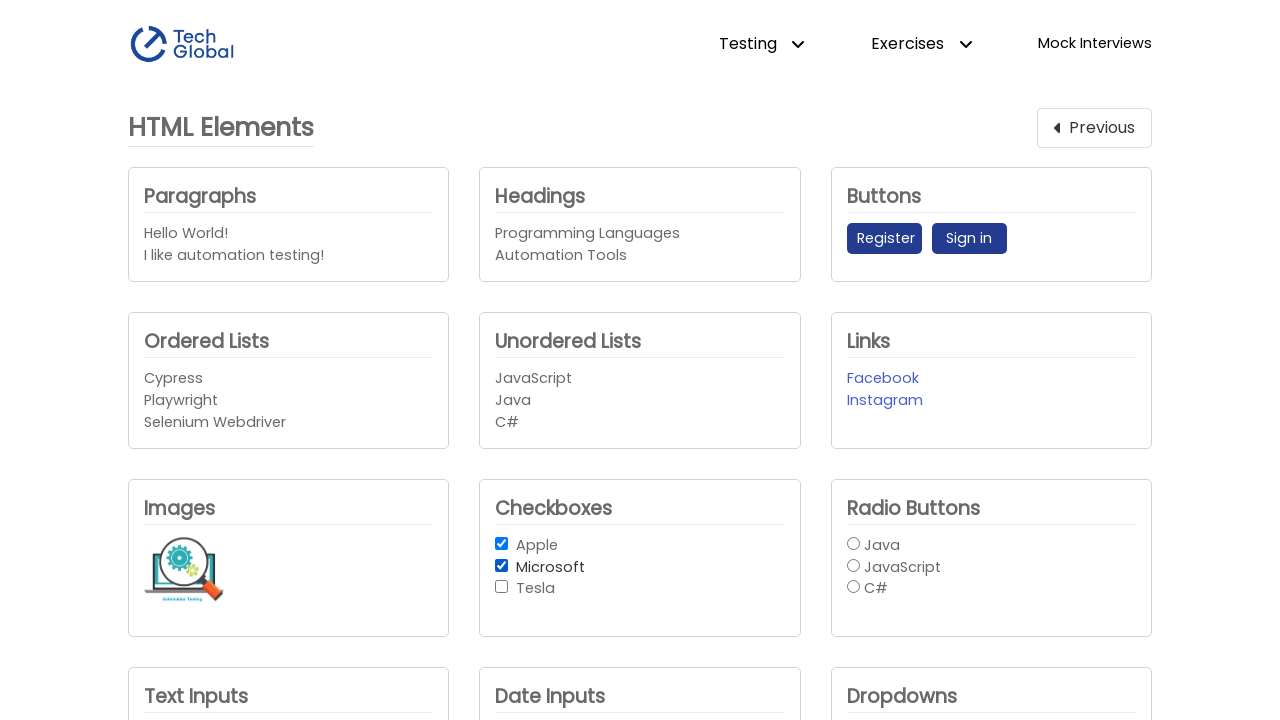

Clicked checkbox at index 2 using nth() method at (502, 587) on #checkbox-button-group input >> nth=2
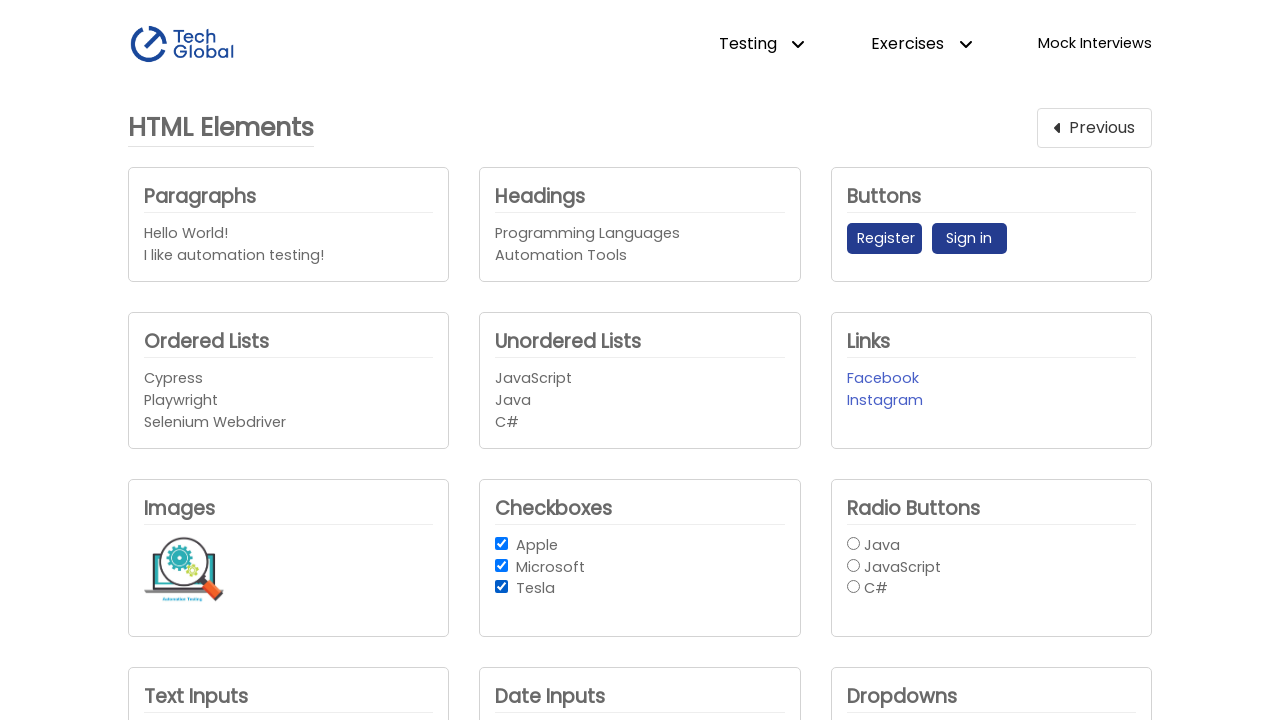

Retrieved all checkboxes using all() method
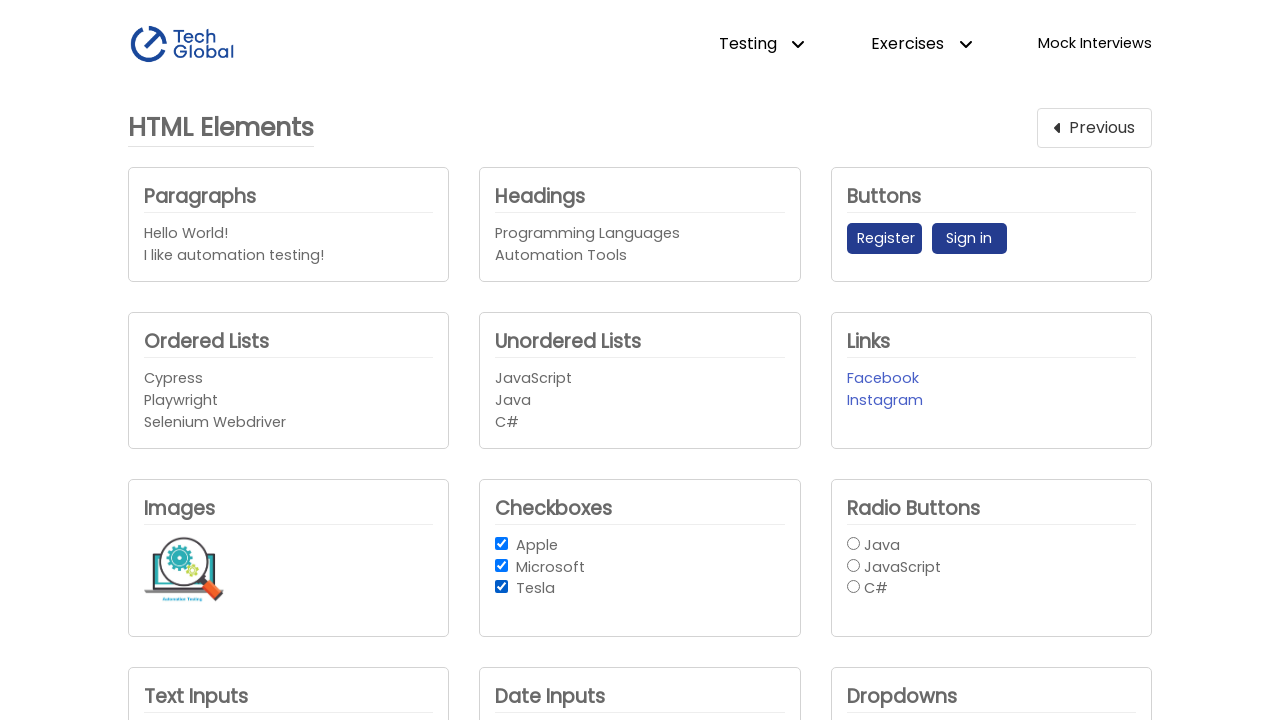

Clicked checkbox from all() iteration at (502, 543) on #checkbox-button-group input >> nth=0
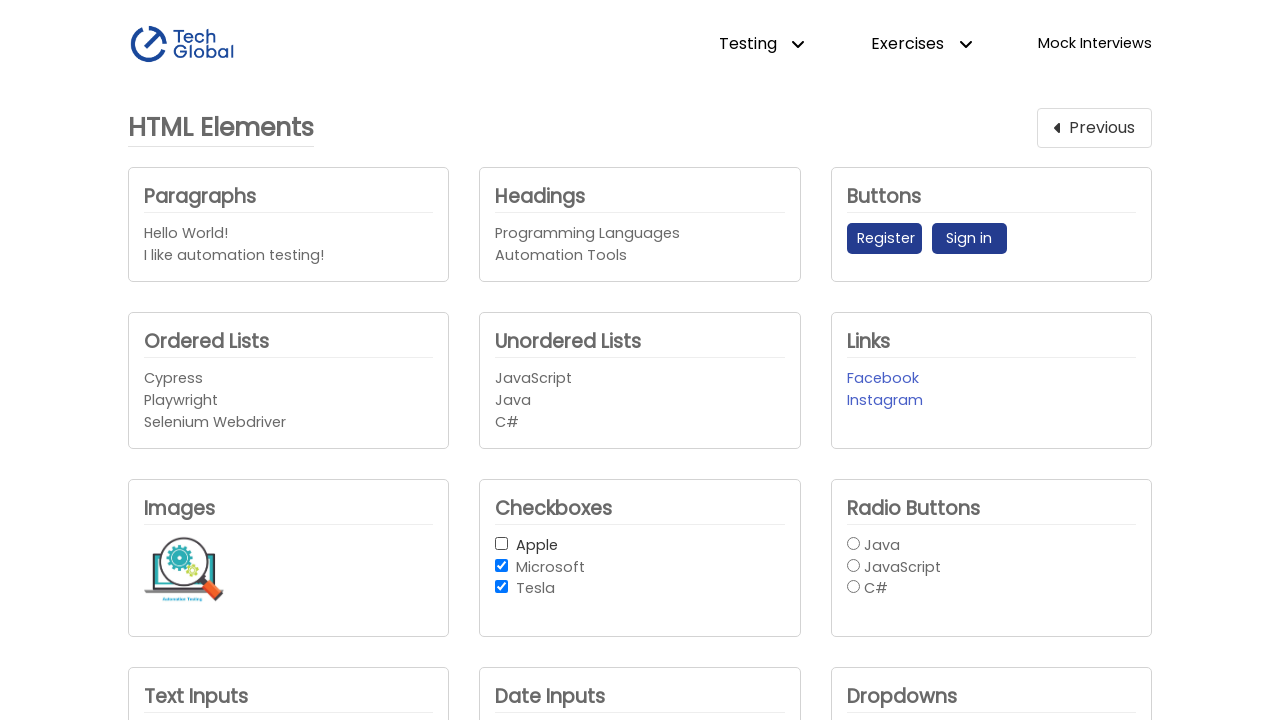

Clicked checkbox from all() iteration at (502, 565) on #checkbox-button-group input >> nth=1
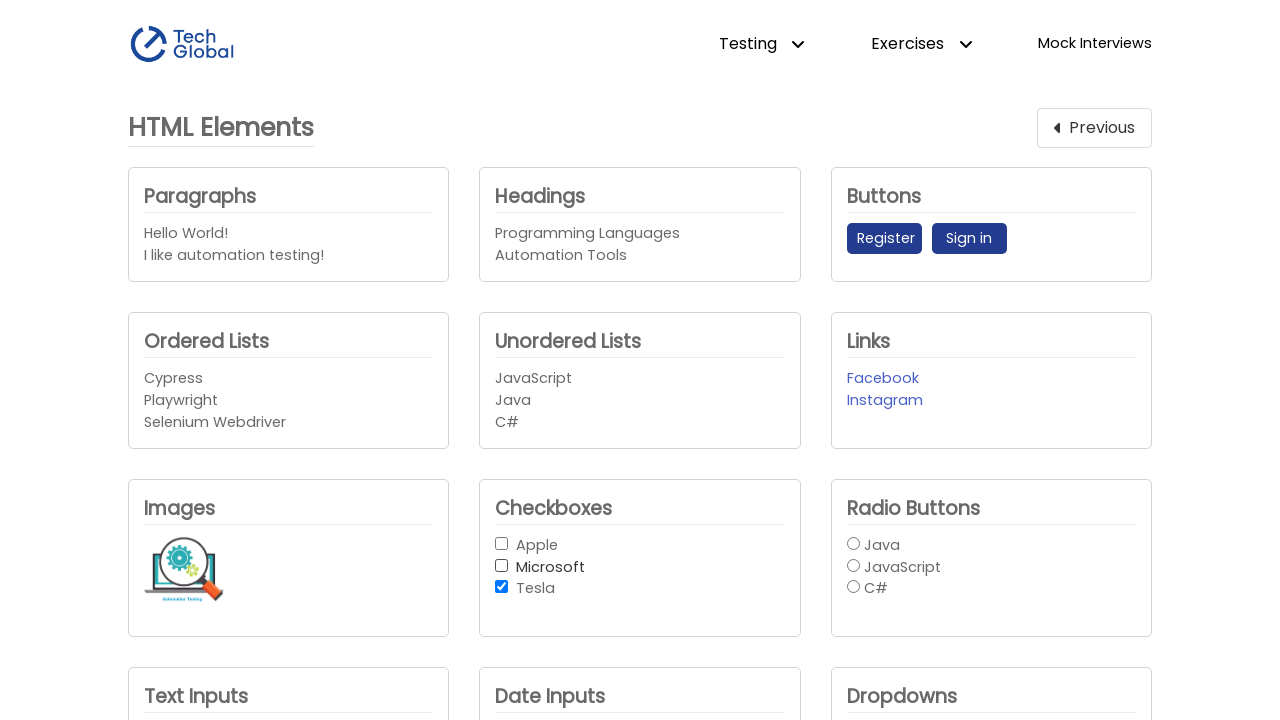

Clicked checkbox from all() iteration at (502, 587) on #checkbox-button-group input >> nth=2
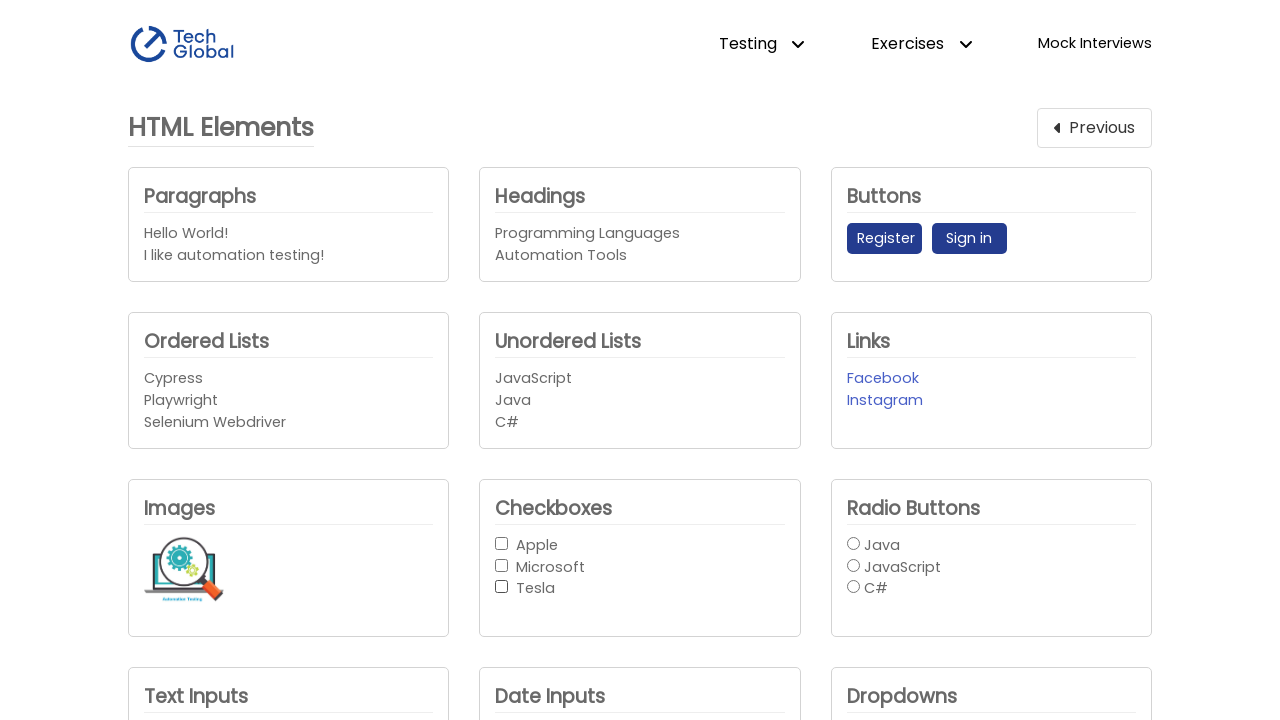

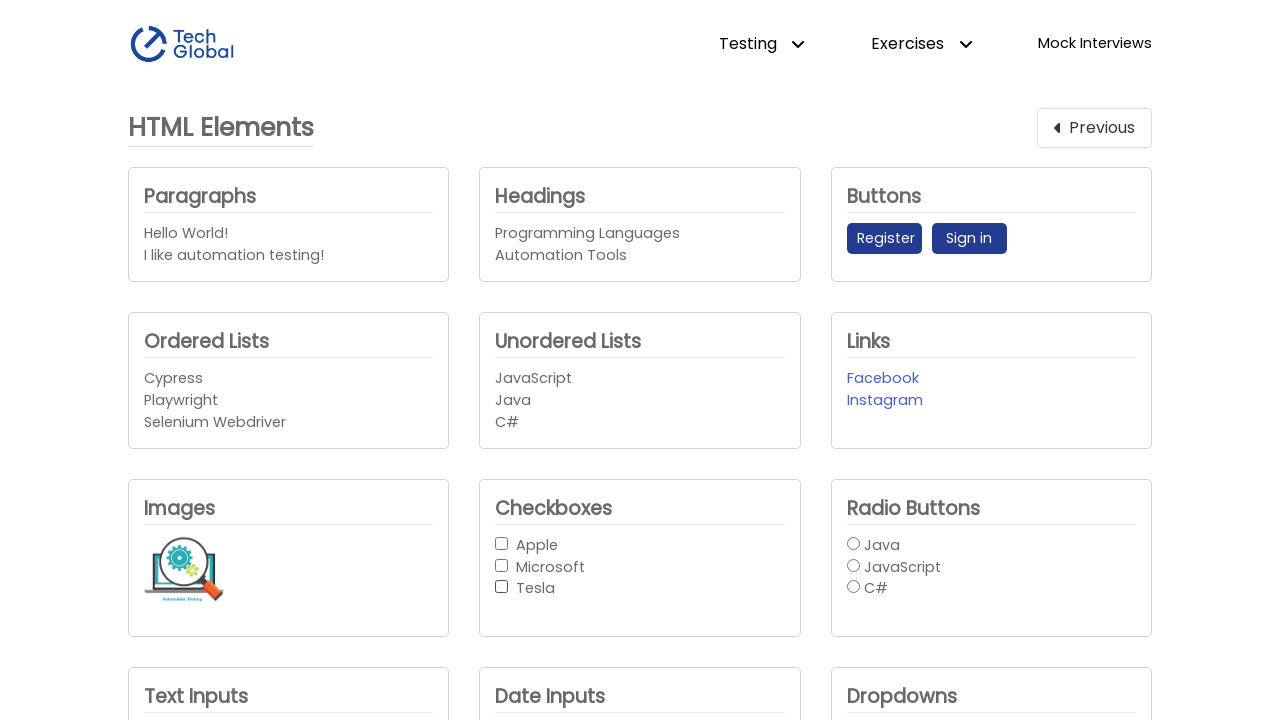